Tests window switching functionality and alert handling

Starting URL: https://formy-project.herokuapp.com/

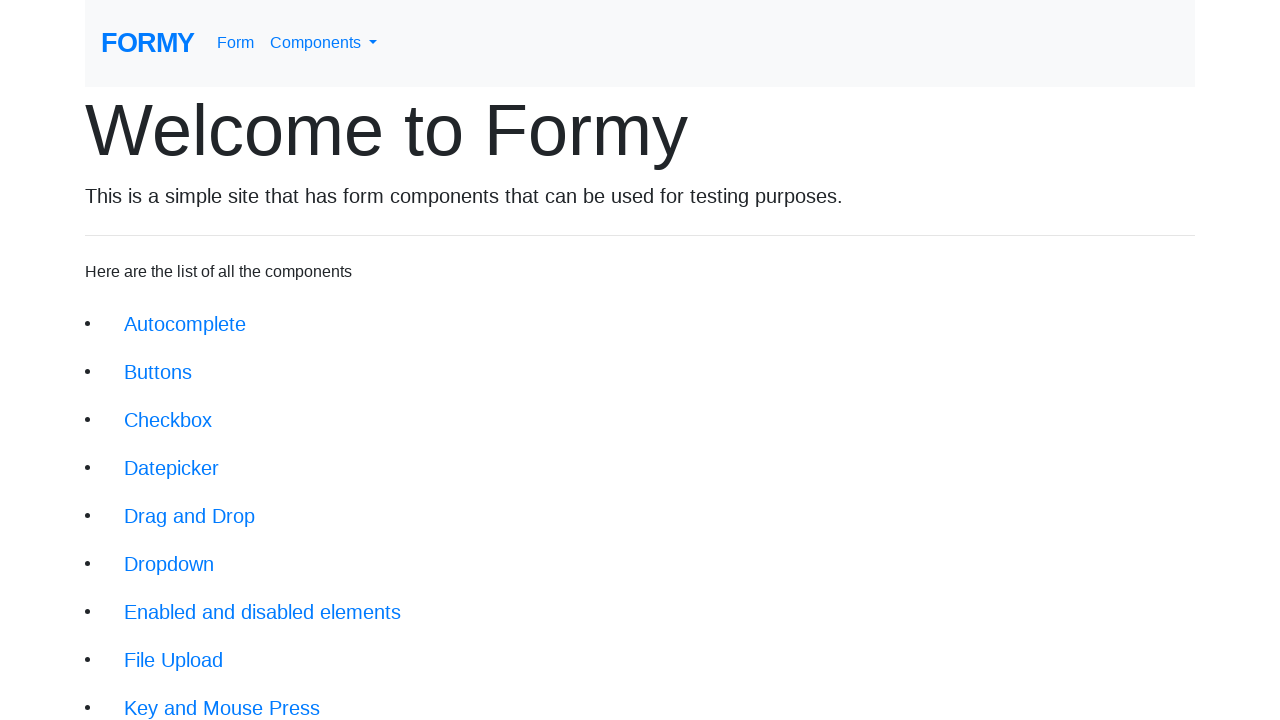

Clicked Switch Window button to navigate to window switching page at (191, 648) on xpath=//a[@class='btn btn-lg'][text()='Switch Window']
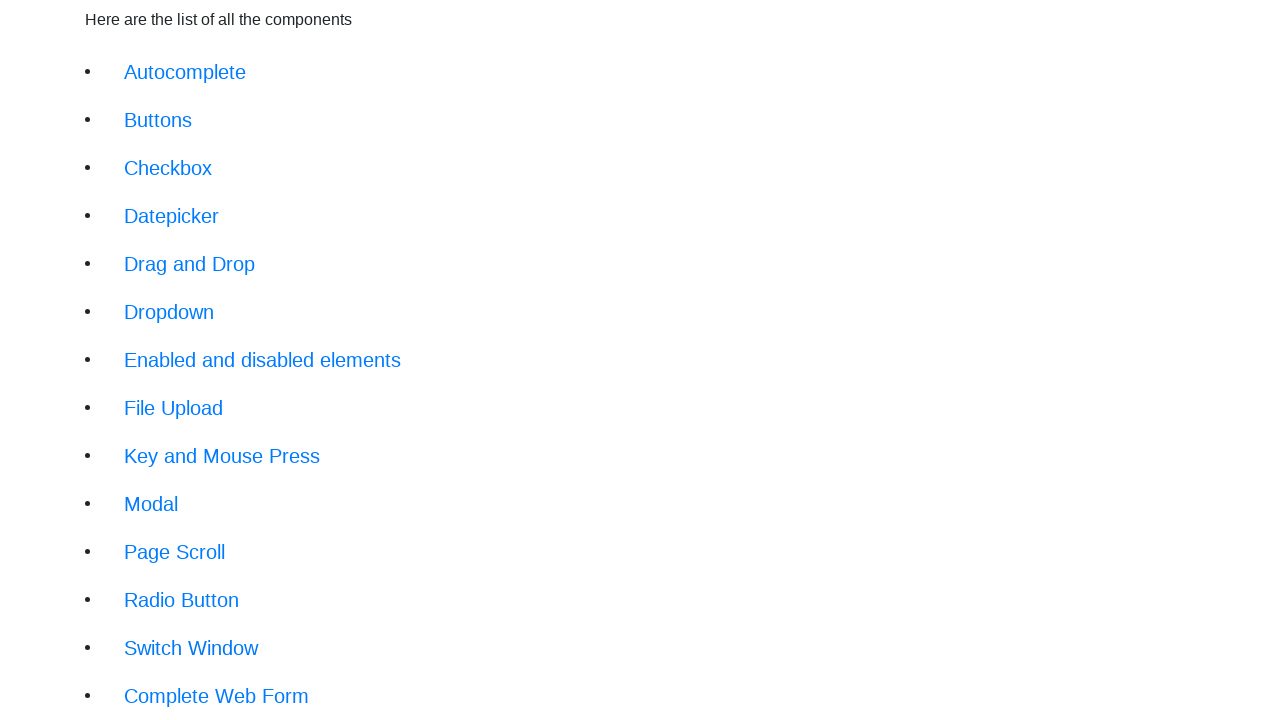

Clicked new tab button to open a new window/tab at (148, 186) on xpath=//div/button[@id='new-tab-button']
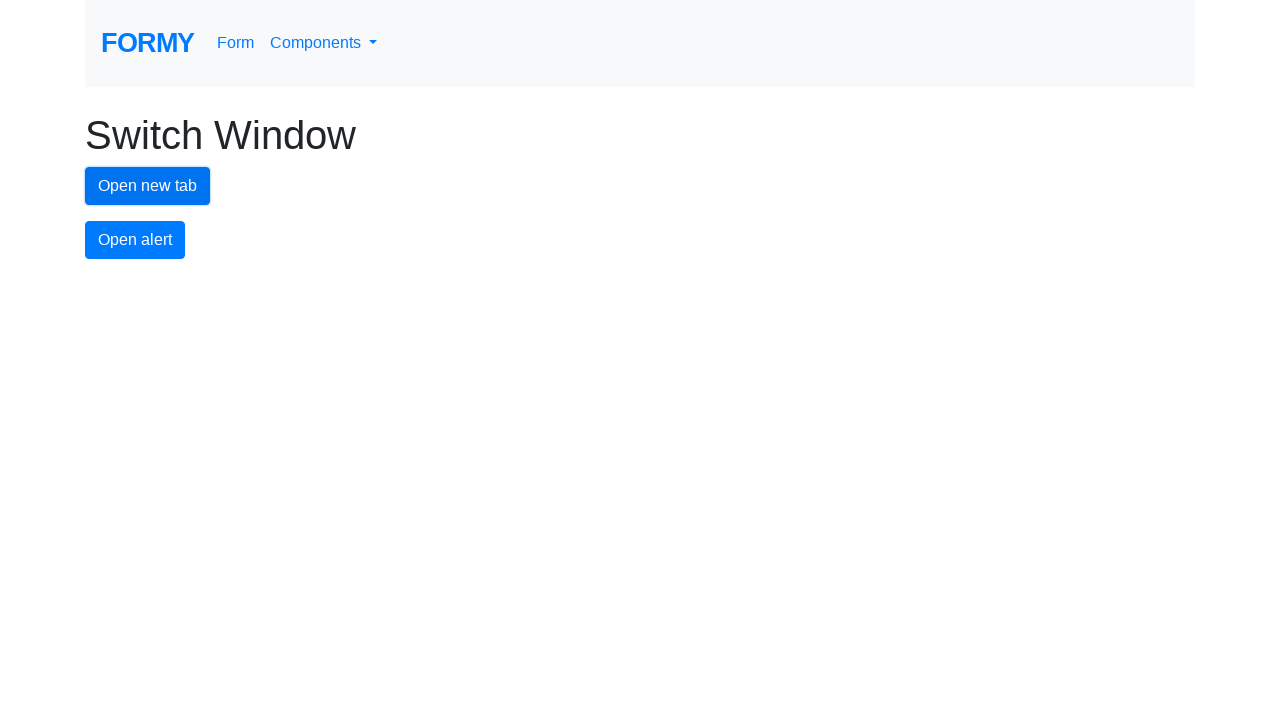

Clicked alert button to trigger alert dialog at (135, 240) on xpath=//div/button[@id='alert-button']
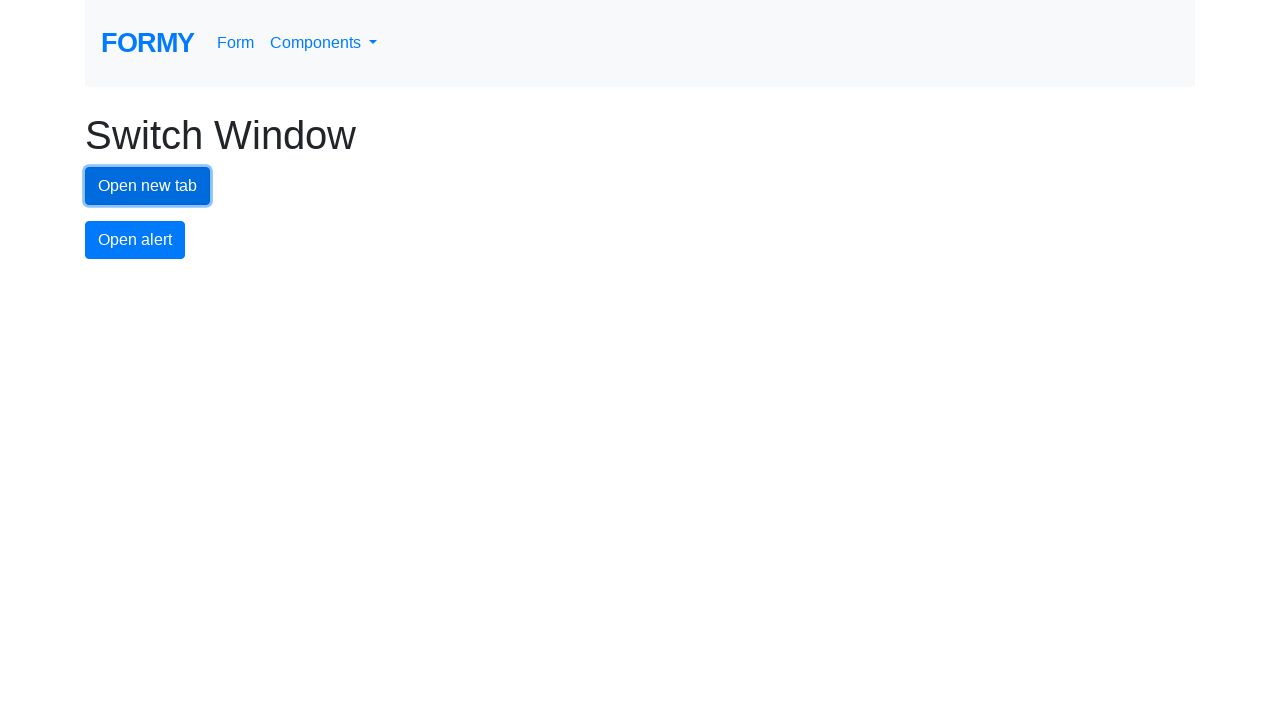

Set up dialog handler and accepted the alert
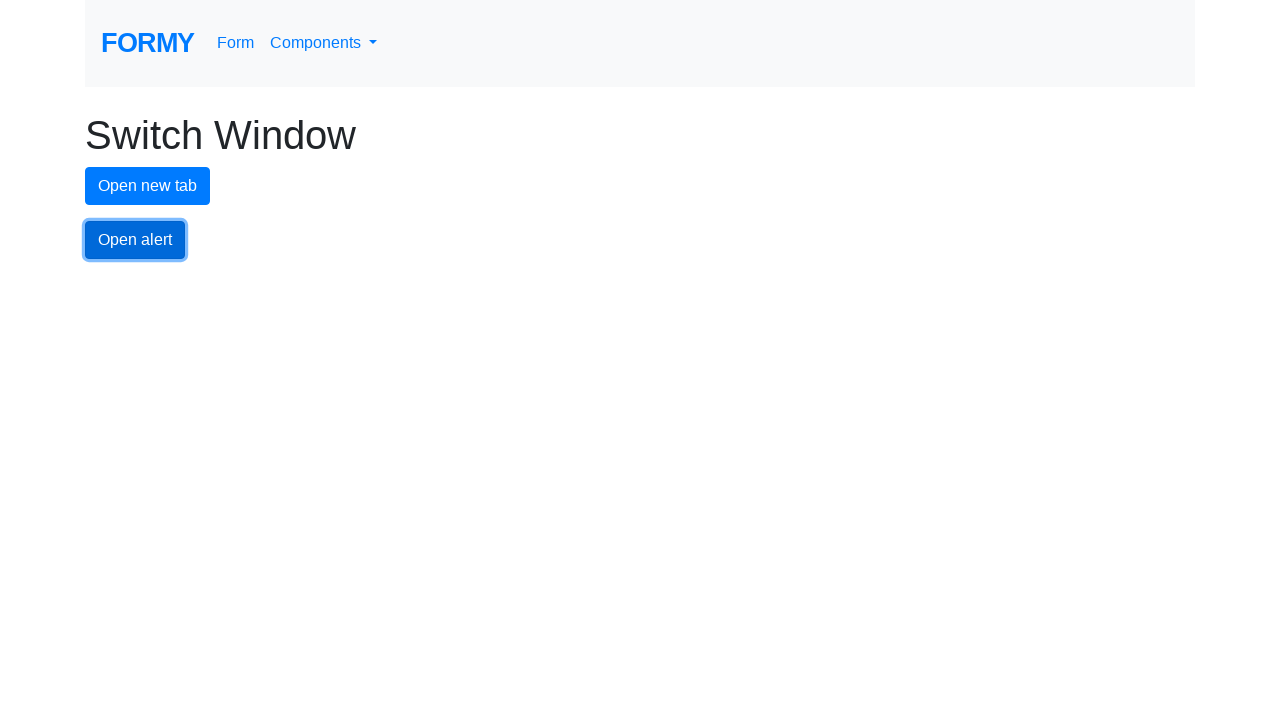

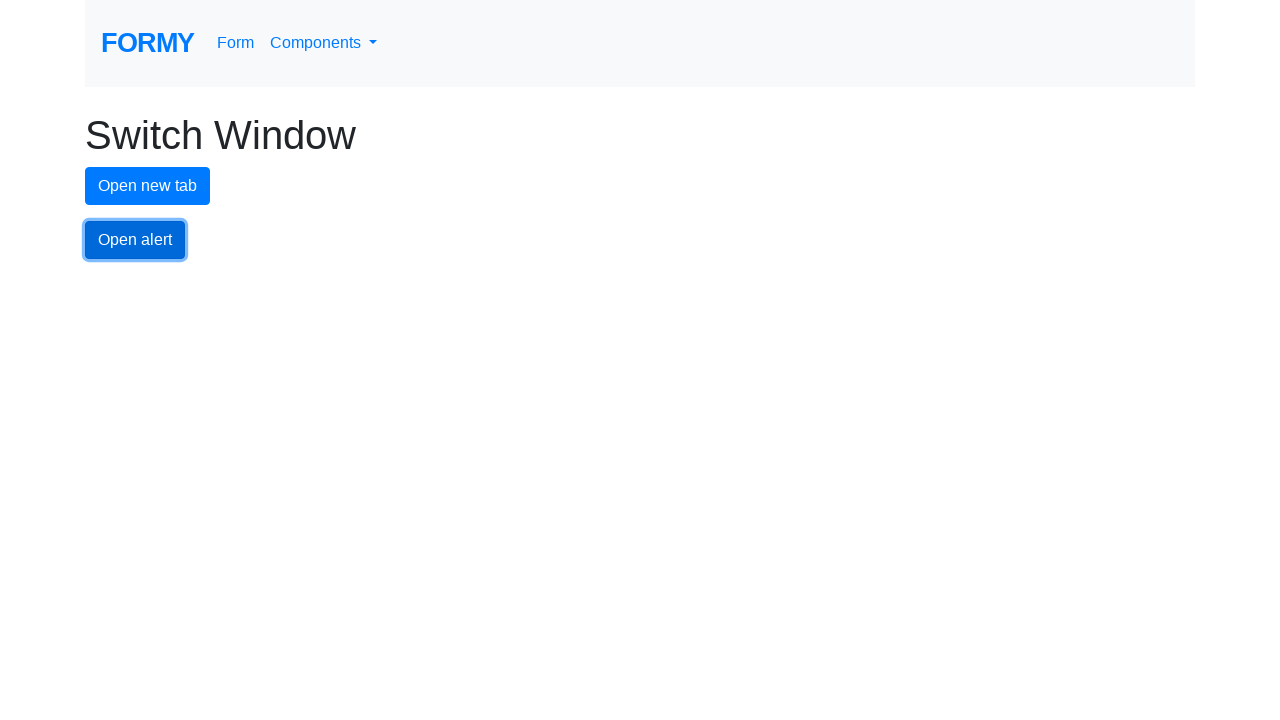